Tests product search functionality by searching for "iphone" and verifying the product is displayed in search results

Starting URL: http://opencart.abstracta.us/

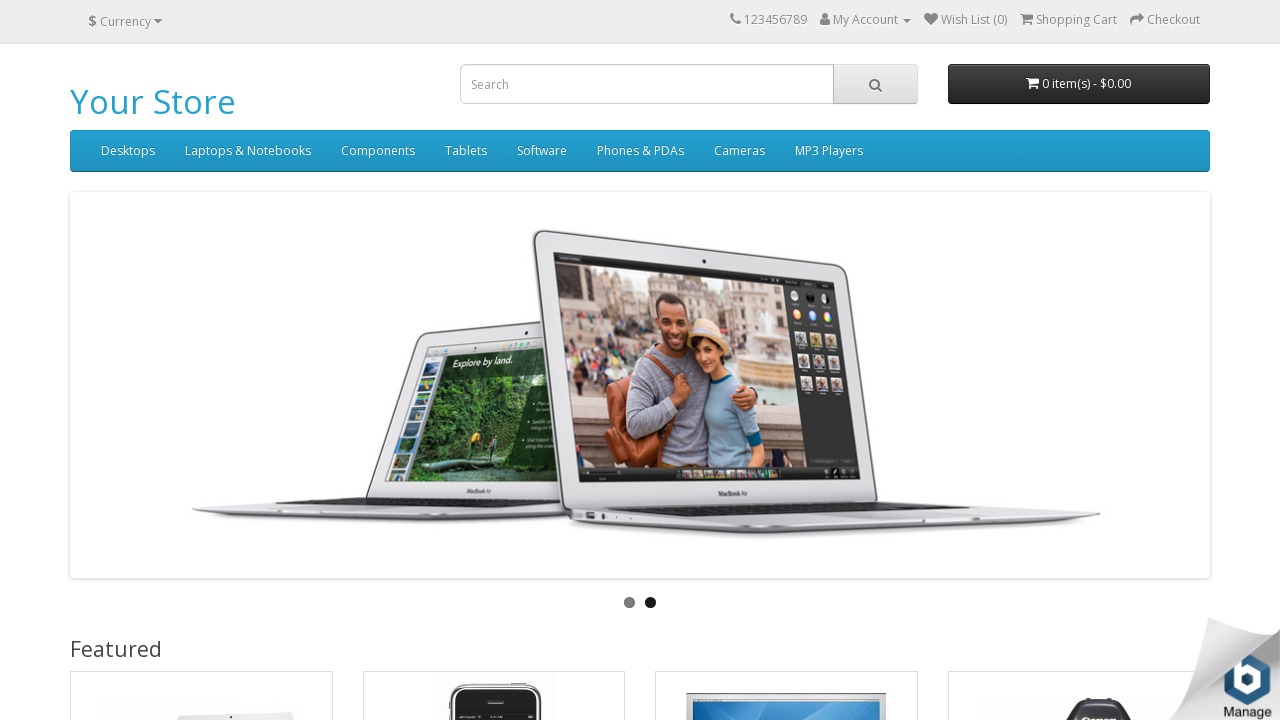

Filled search field with 'iphone' on xpath=//*[@id='search']/input
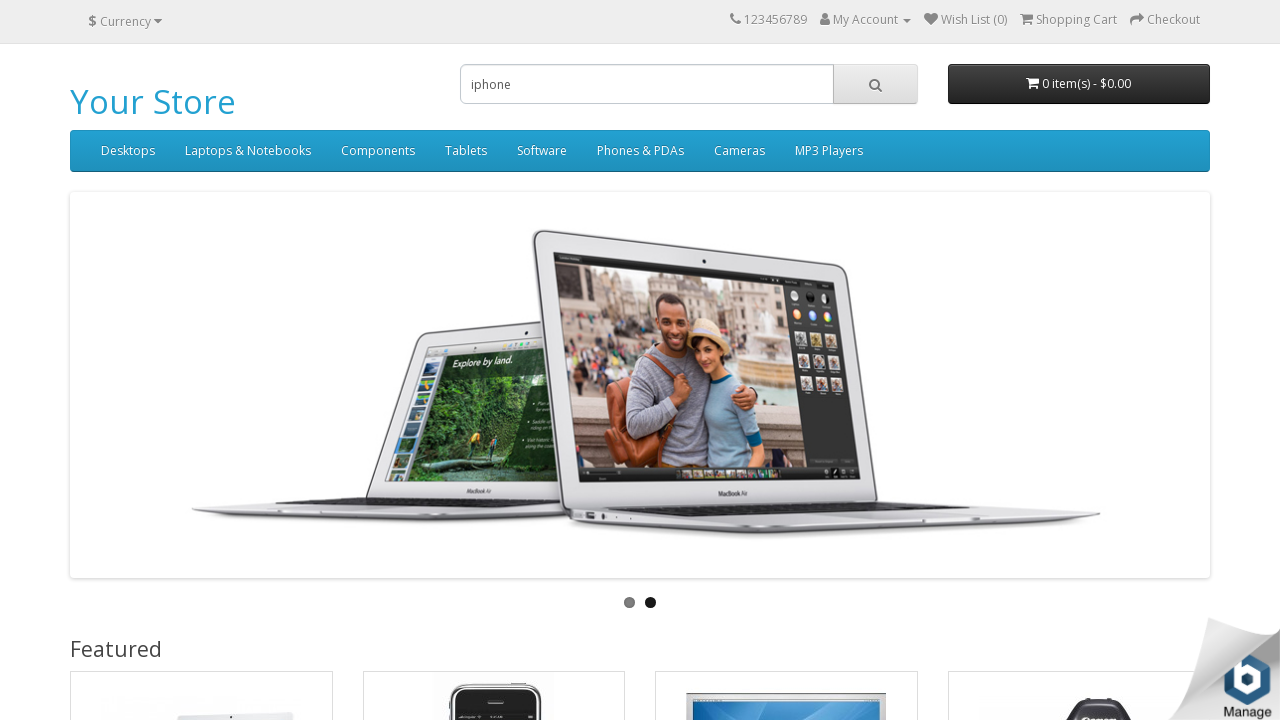

Clicked search button to search for iphone at (876, 84) on xpath=//*[@id='search']/span
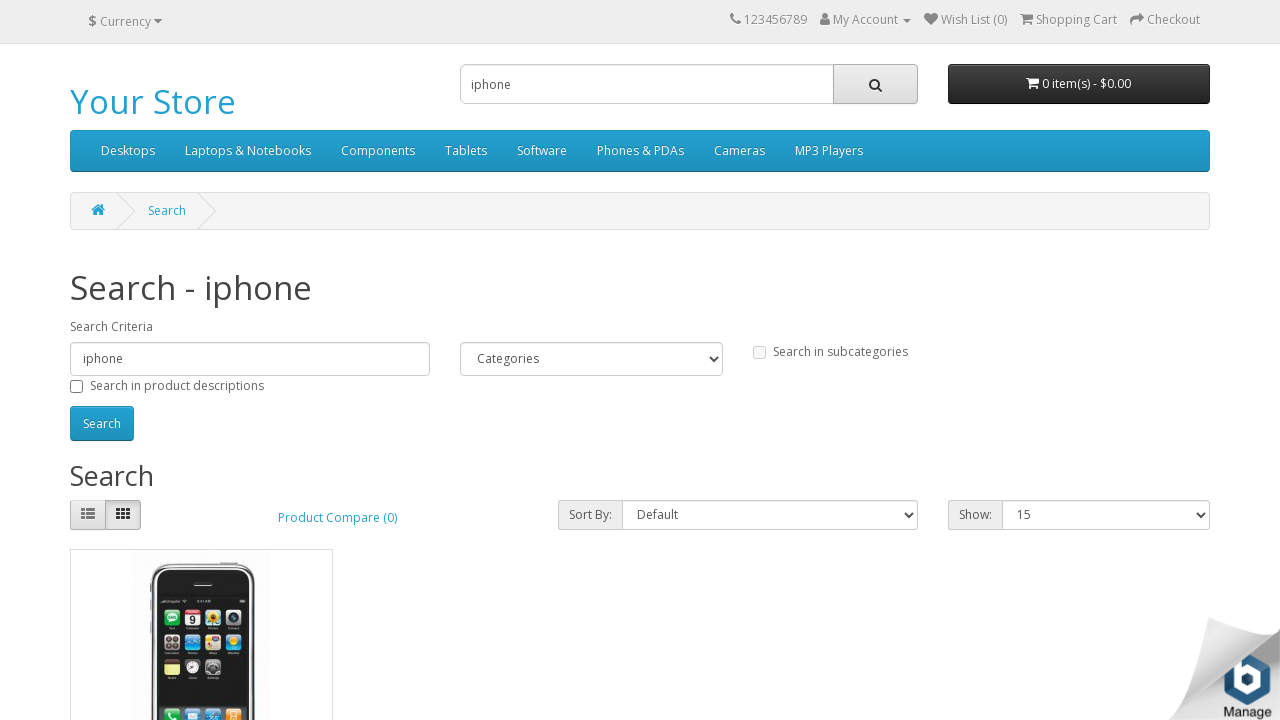

Scrolled to bottom of page
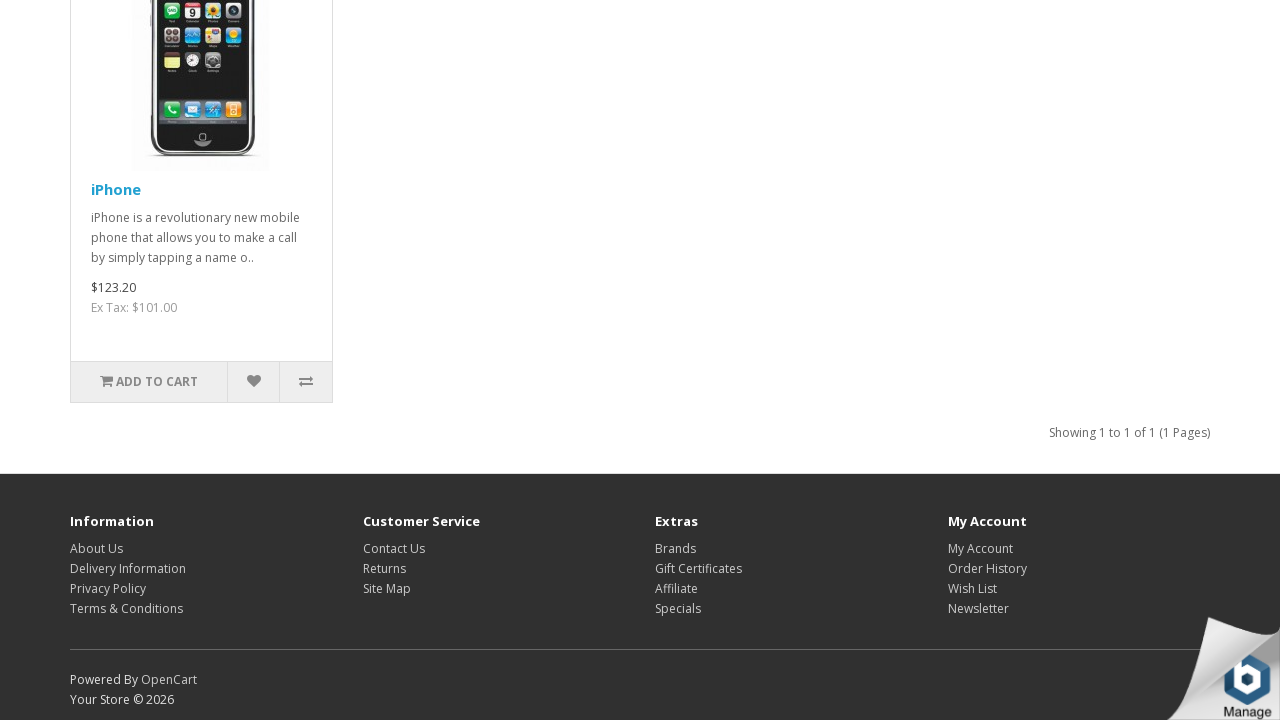

iPhone product link is visible in search results
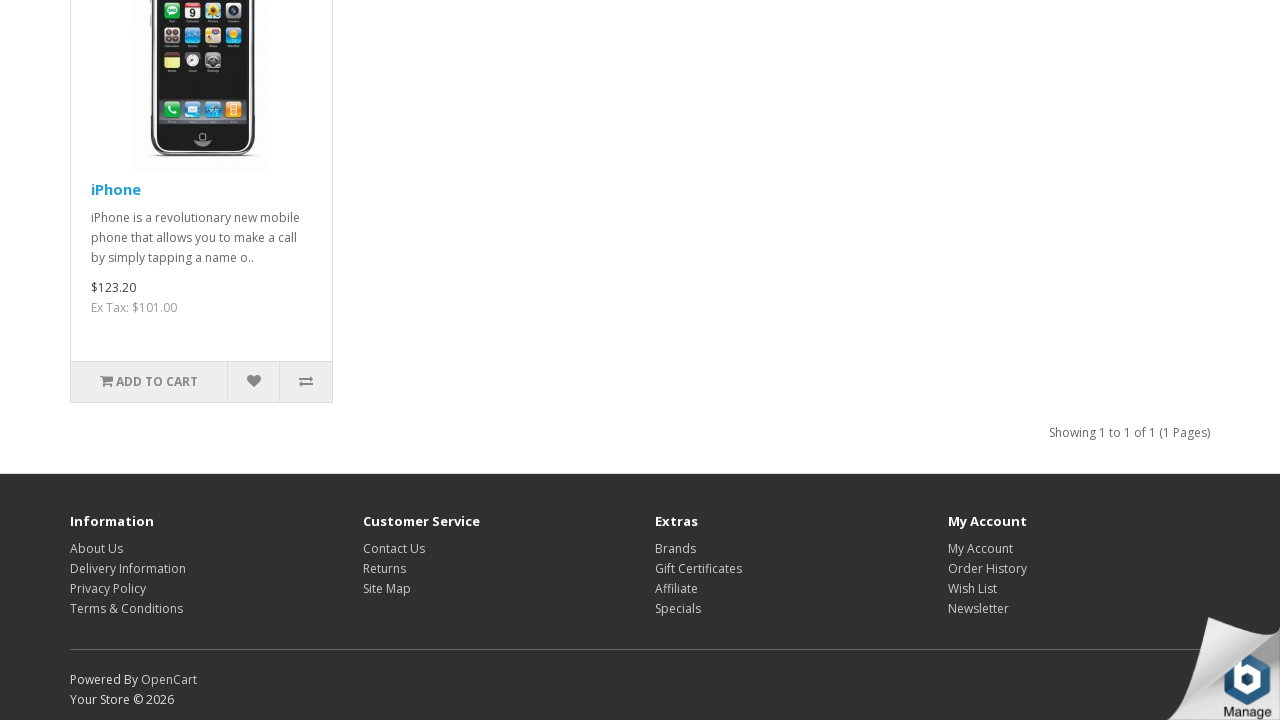

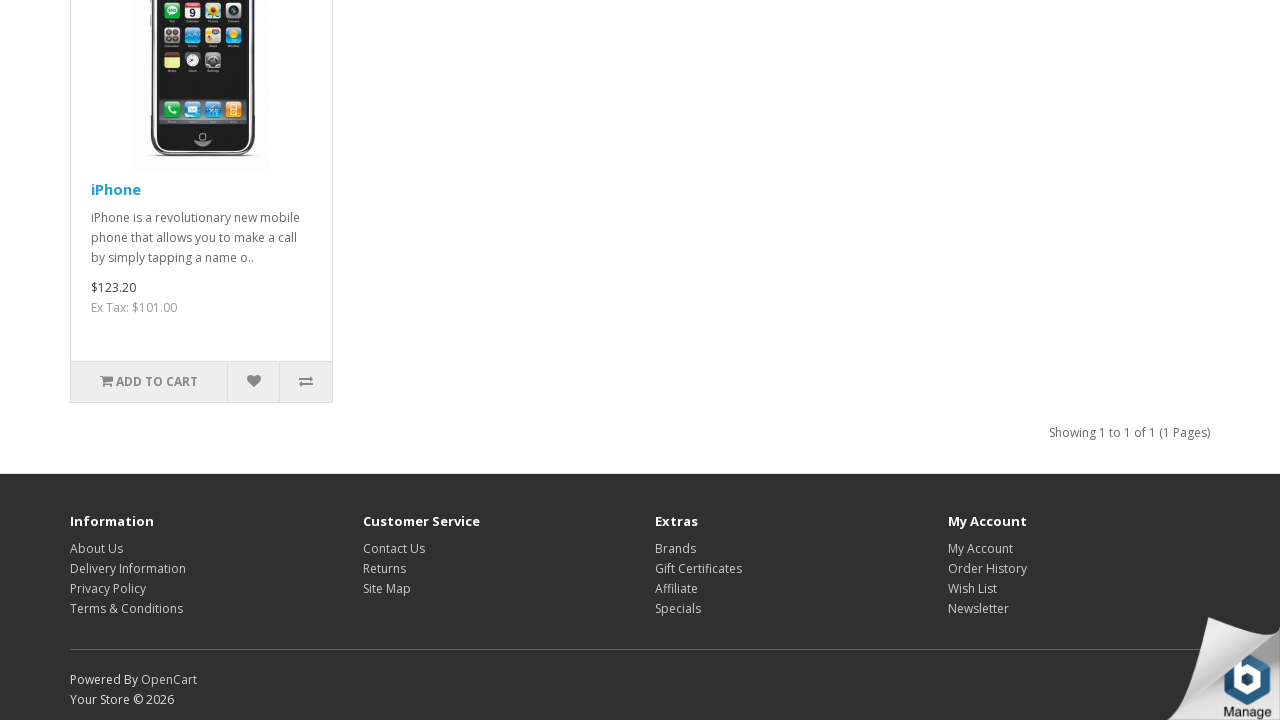